Tests the "Remember Me" checkbox on Steam's sign-in page by clicking it and verifying its state changes.

Starting URL: https://store.steampowered.com/login/

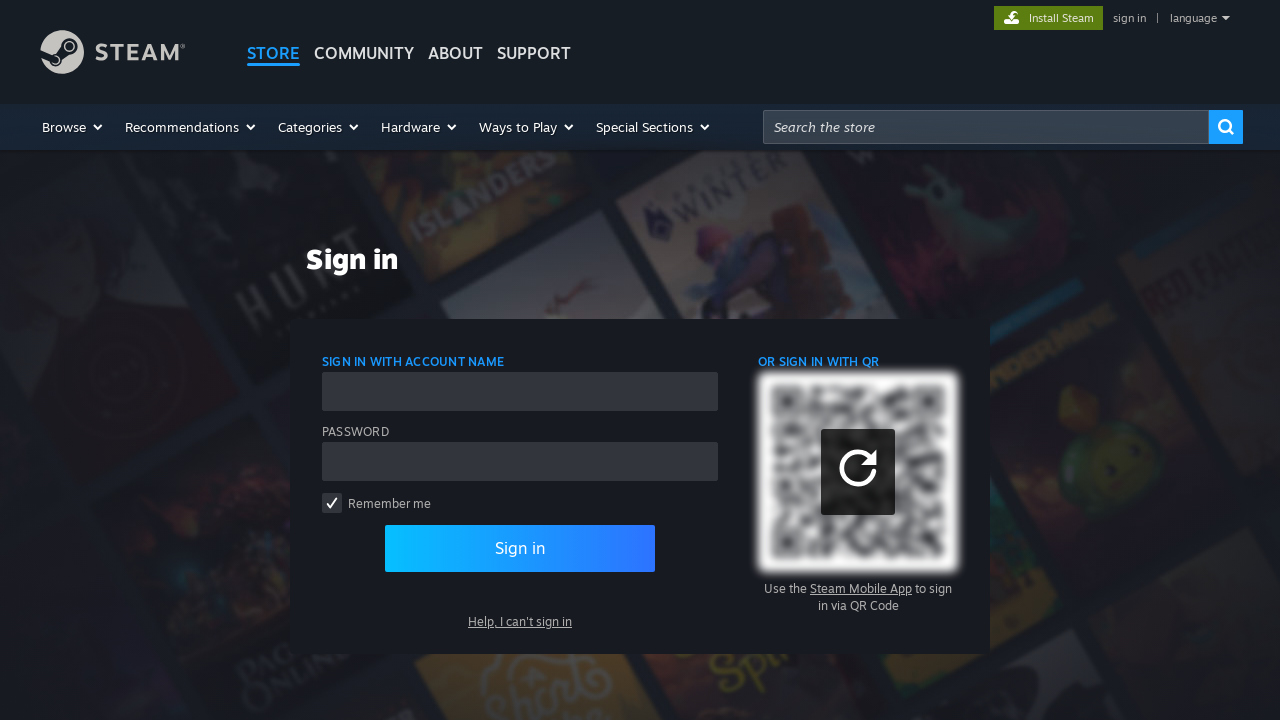

Waited for Remember Me checkbox to be available on Steam sign-in page
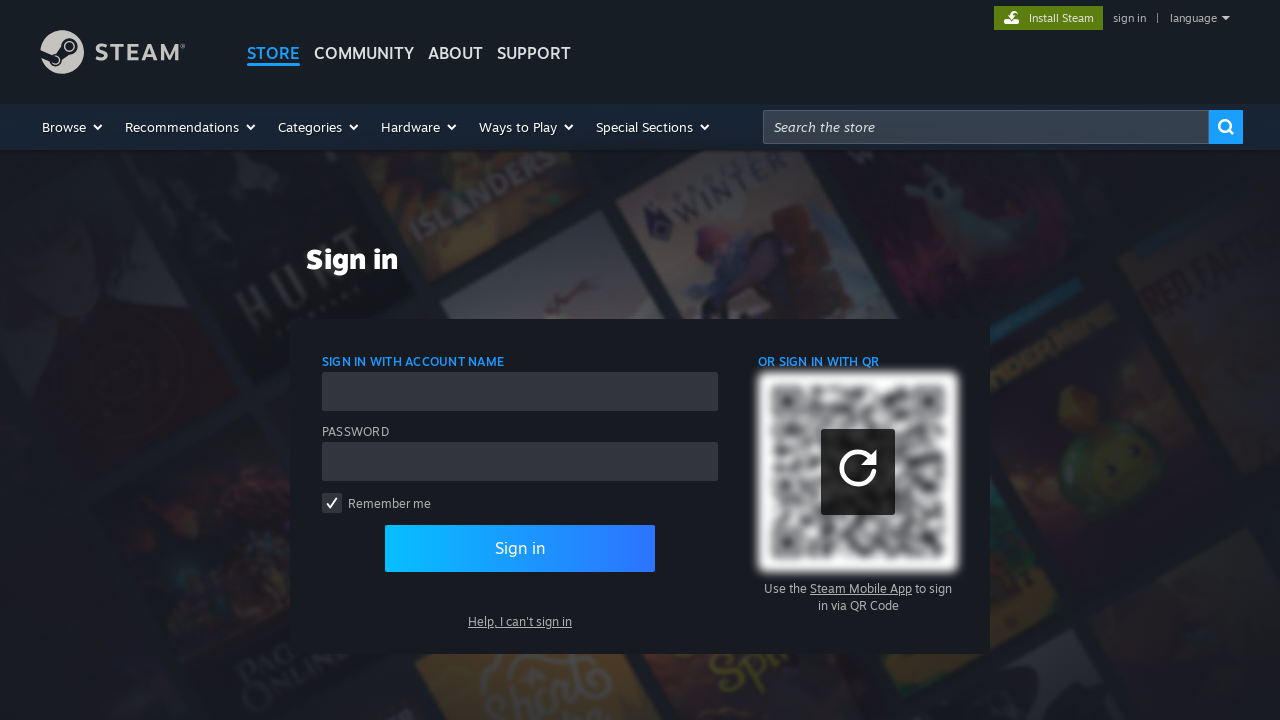

Clicked the Remember Me checkbox at (520, 503) on div.page_content form div.Focusable > div
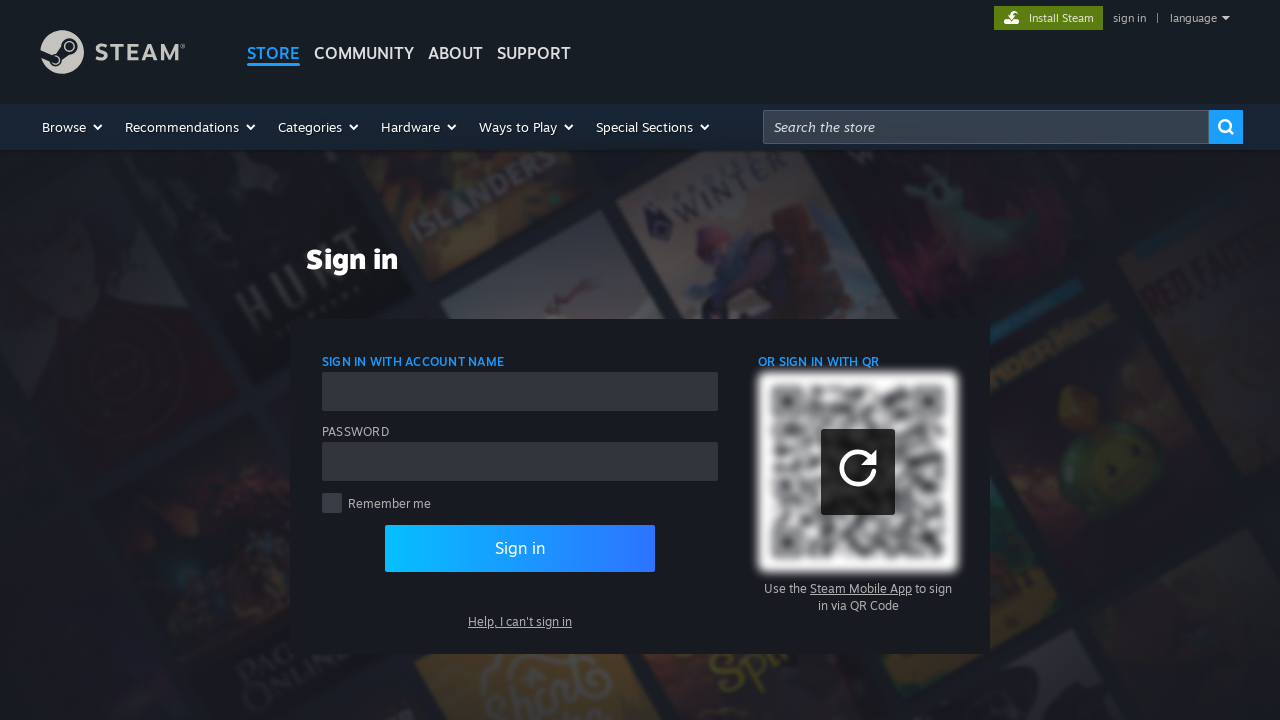

Waited 500ms for checkbox state change to complete
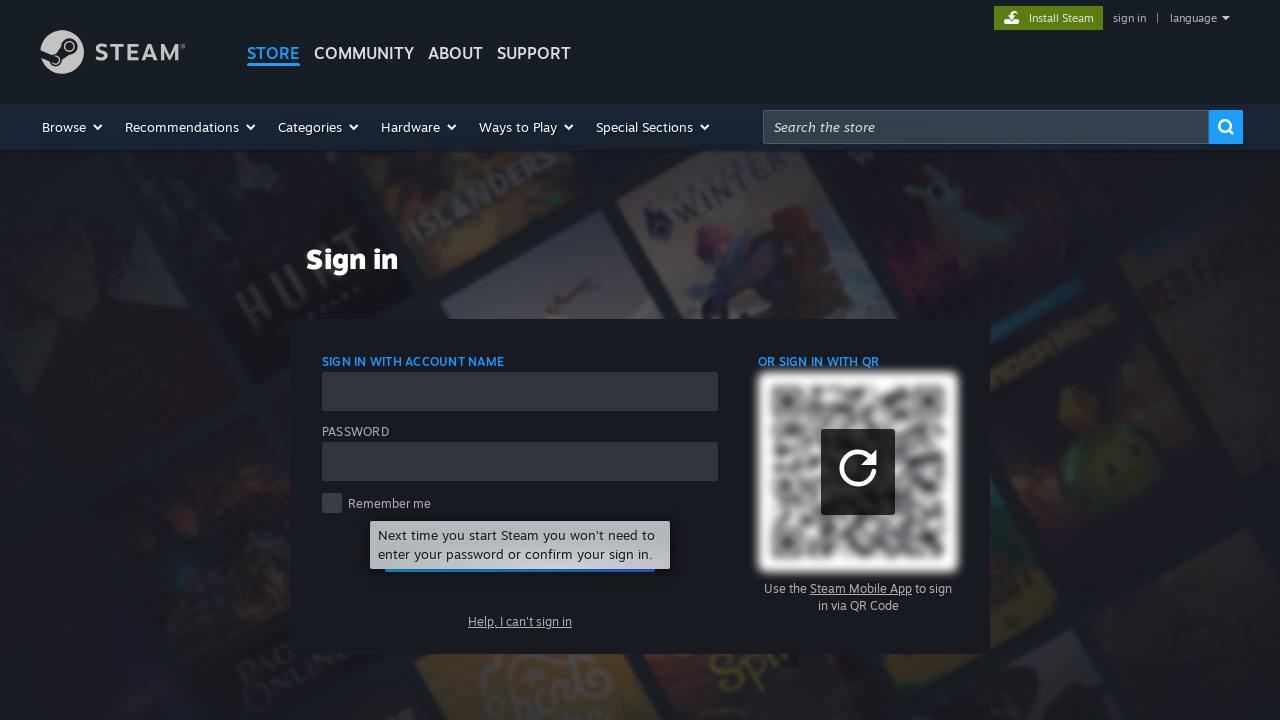

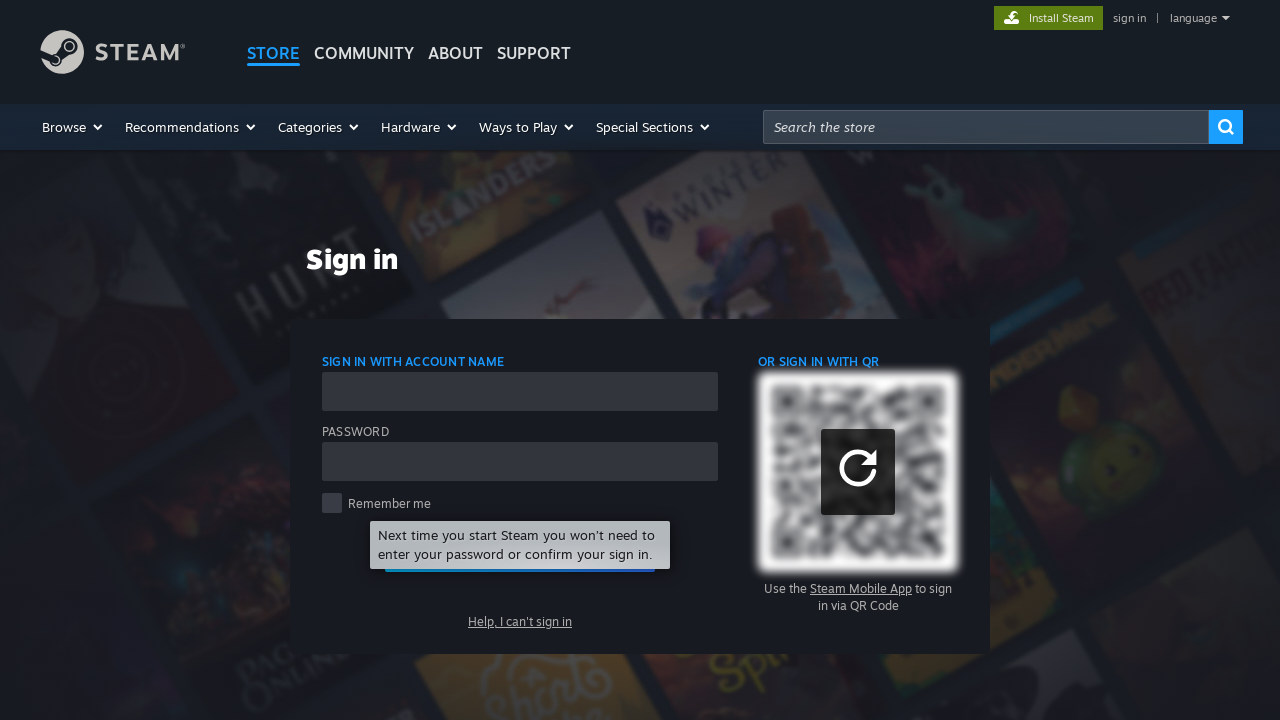